Tests scroll up functionality by scrolling down the page and clicking the scroll up button

Starting URL: https://www.automationexercise.com/

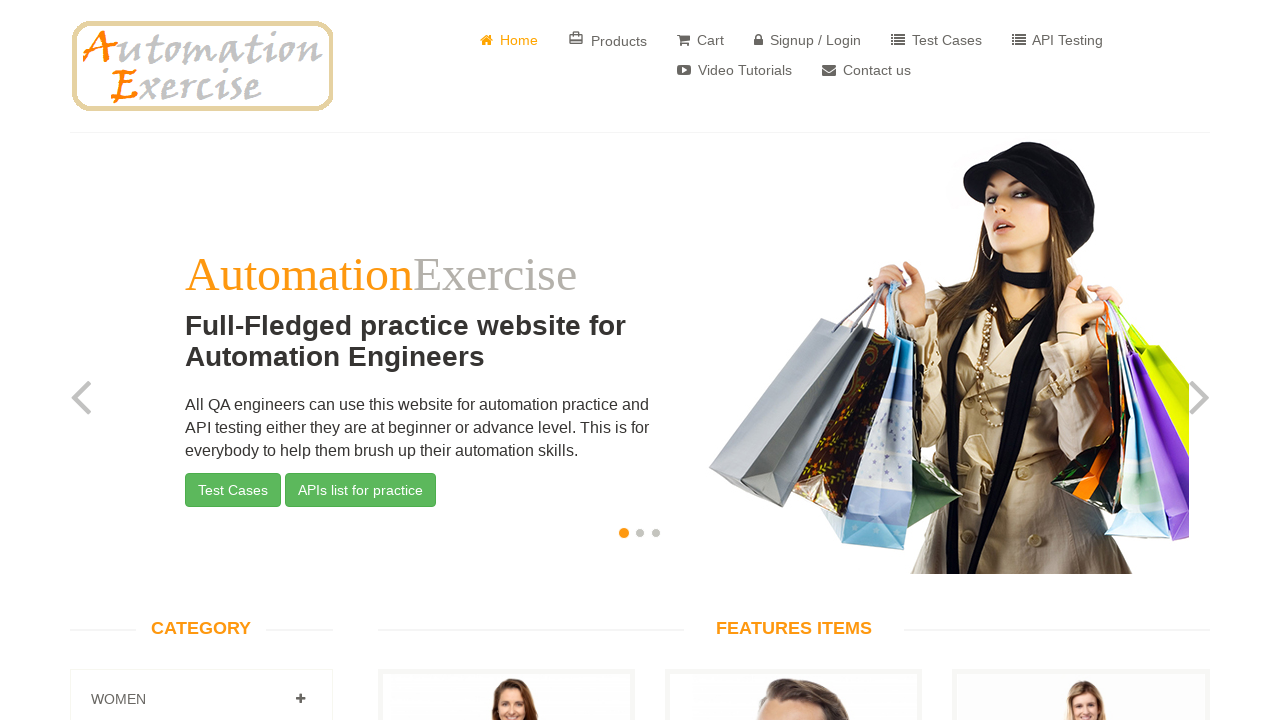

Scrolled down the page by 500 pixels
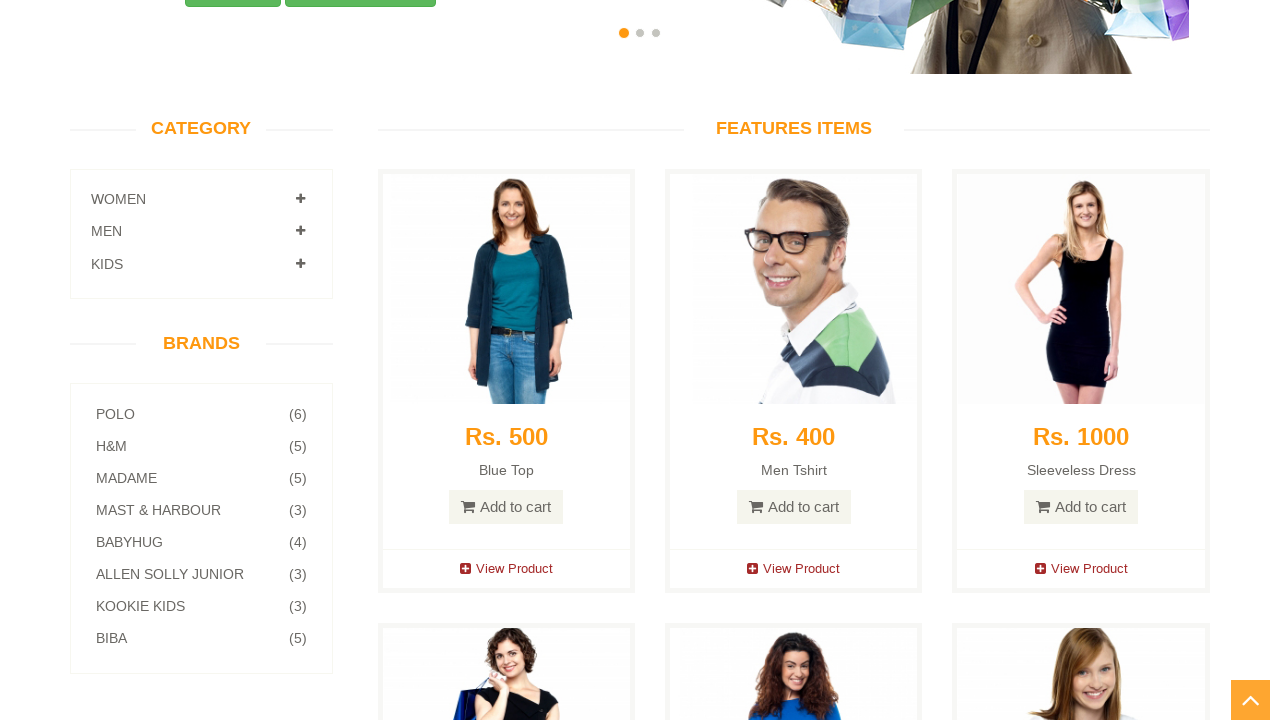

Clicked the scroll up button at (1250, 700) on #scrollUp
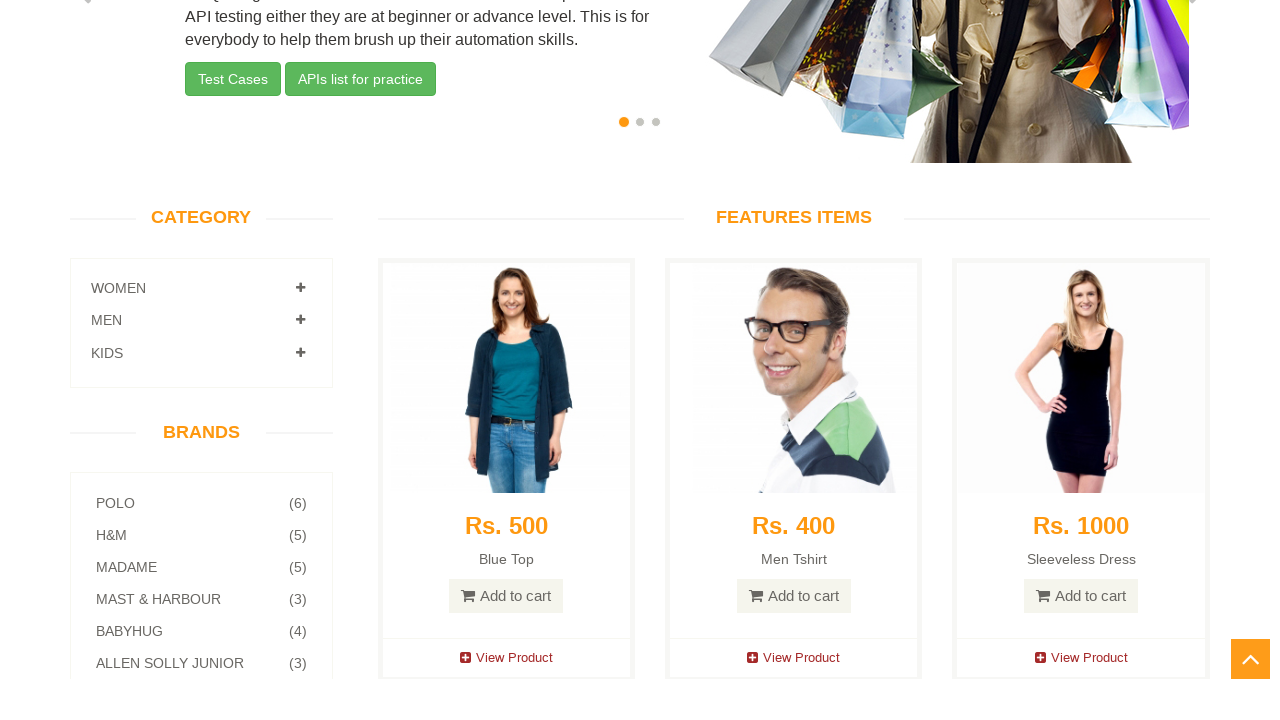

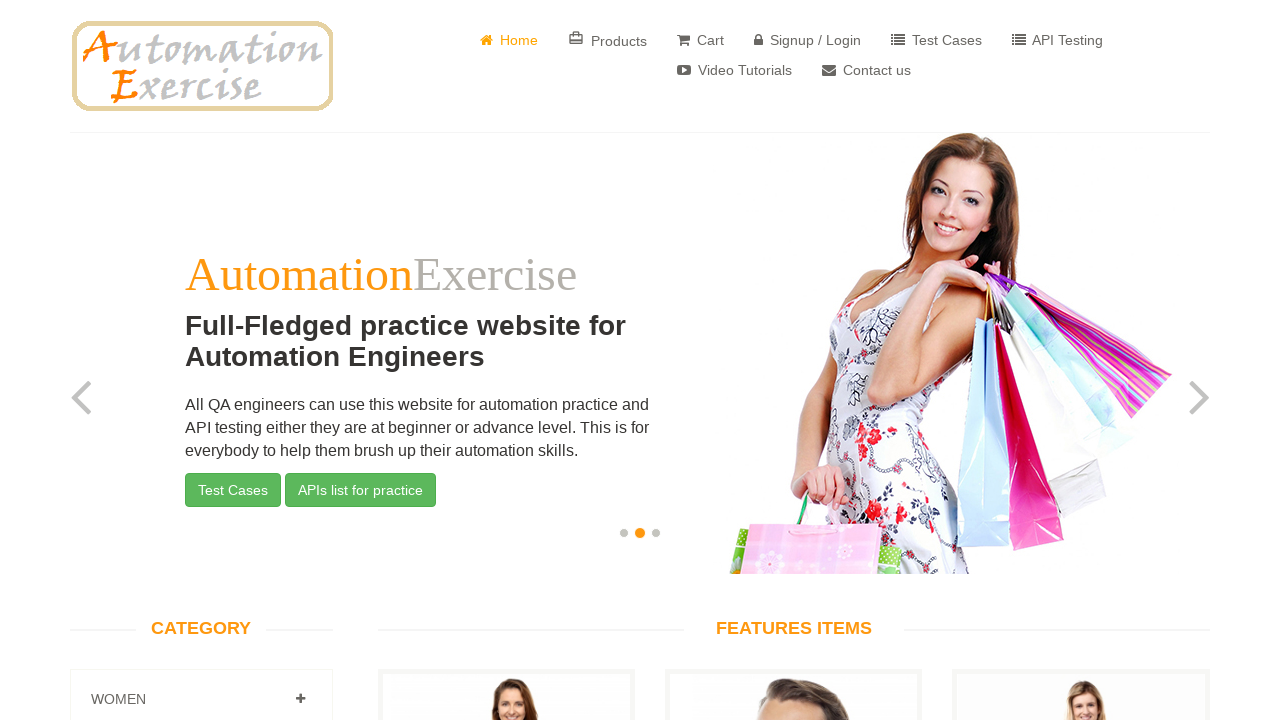